Tests opting out of A/B tests by adding an opt-out cookie before visiting the test page, then navigating to the A/B test page and verifying the opt-out heading.

Starting URL: http://the-internet.herokuapp.com

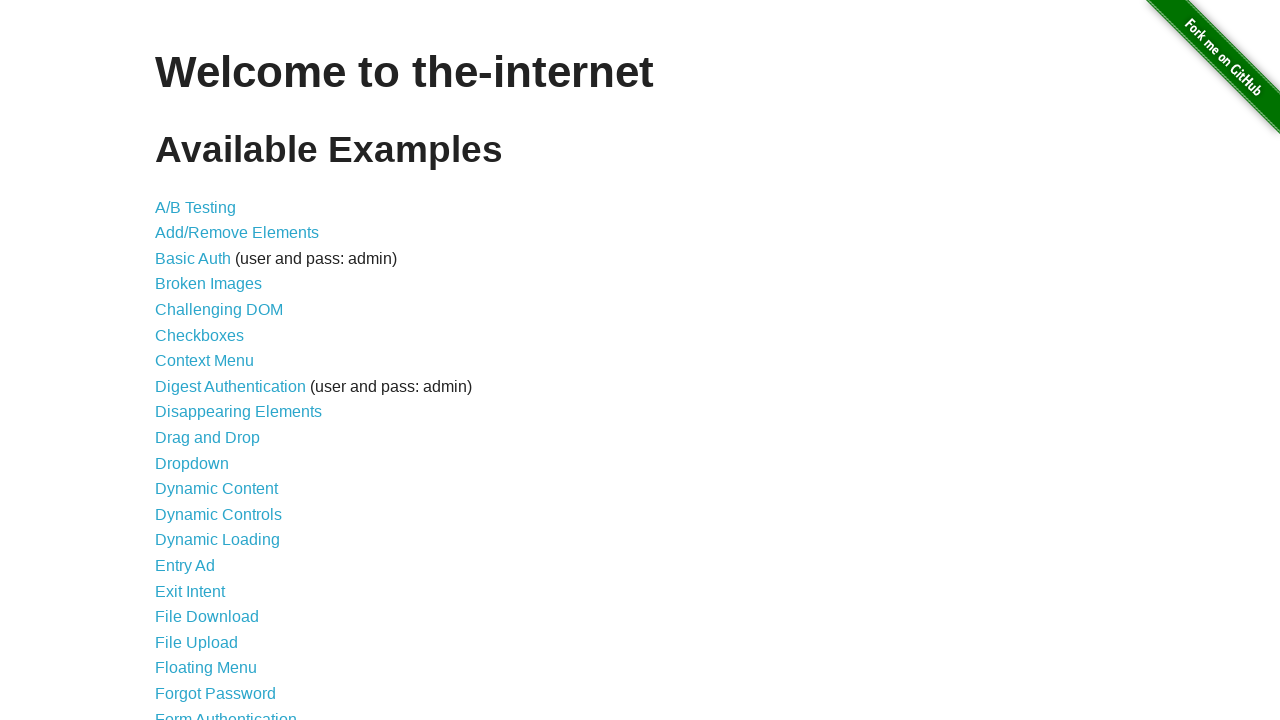

Added optimizelyOptOut cookie to opt out of A/B testing
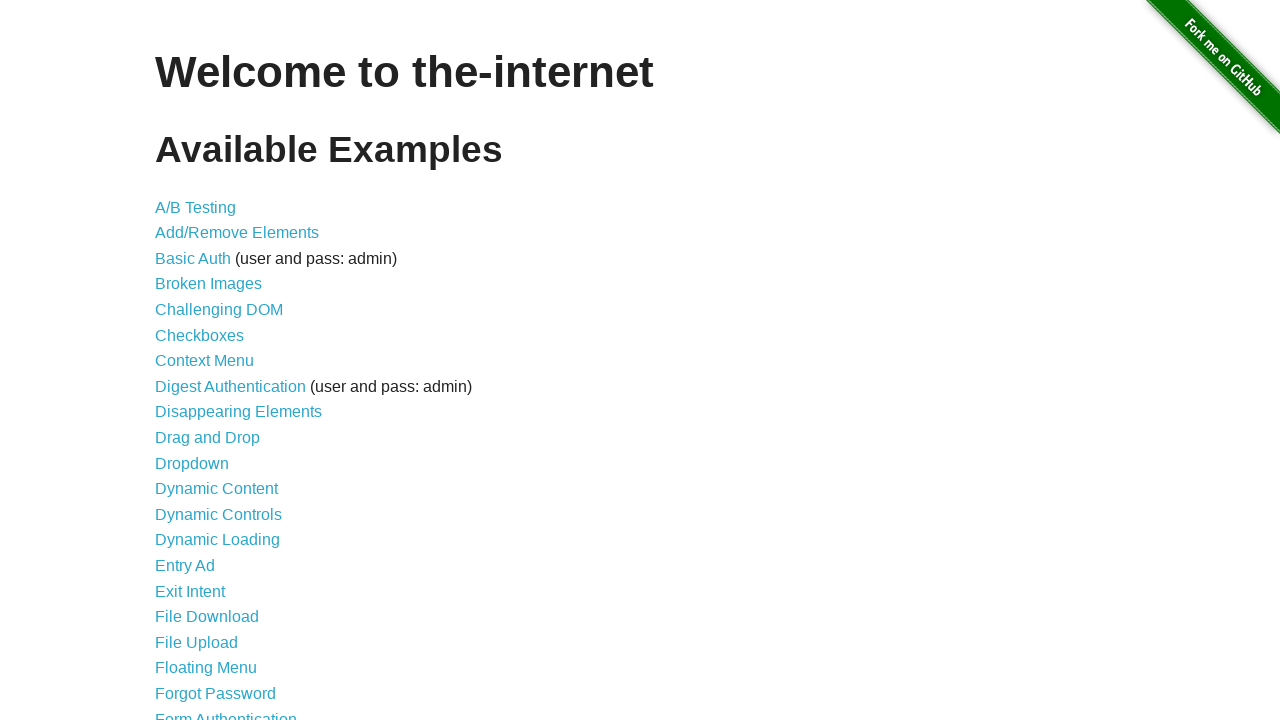

Navigated to A/B test page
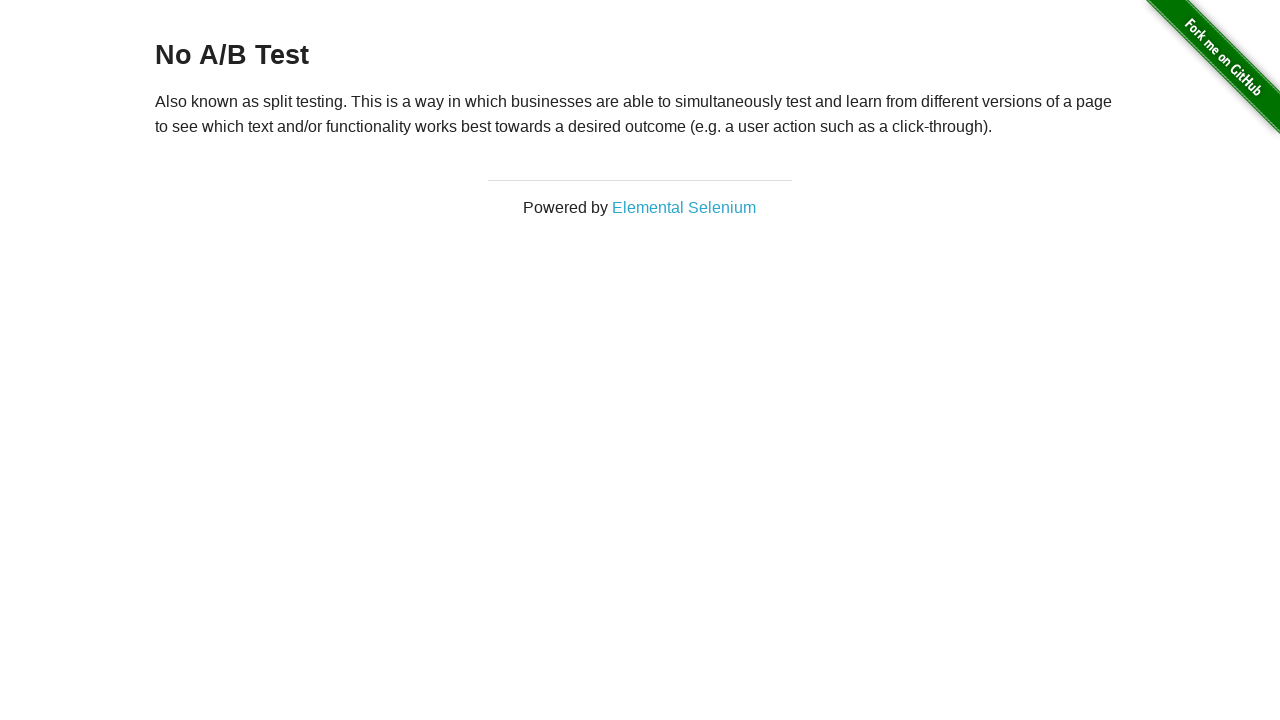

Retrieved heading text: 'No A/B Test'
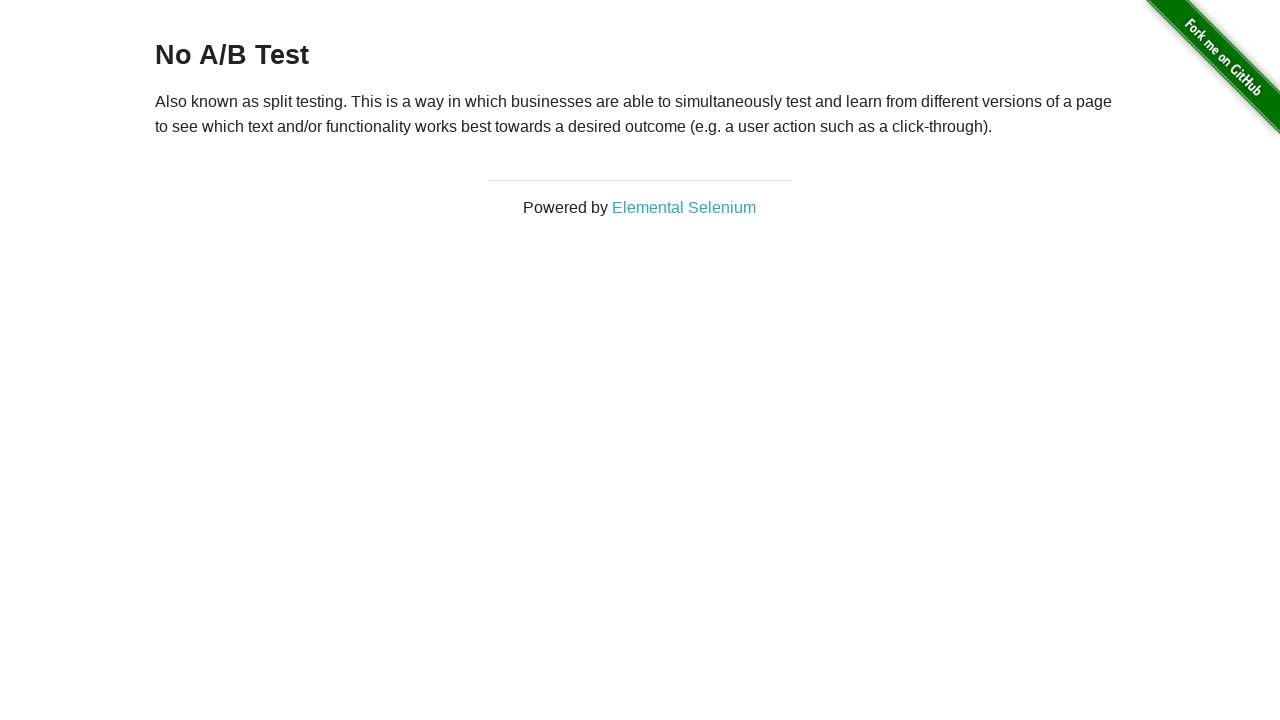

Verified that heading displays 'No A/B Test' - opt-out cookie successful
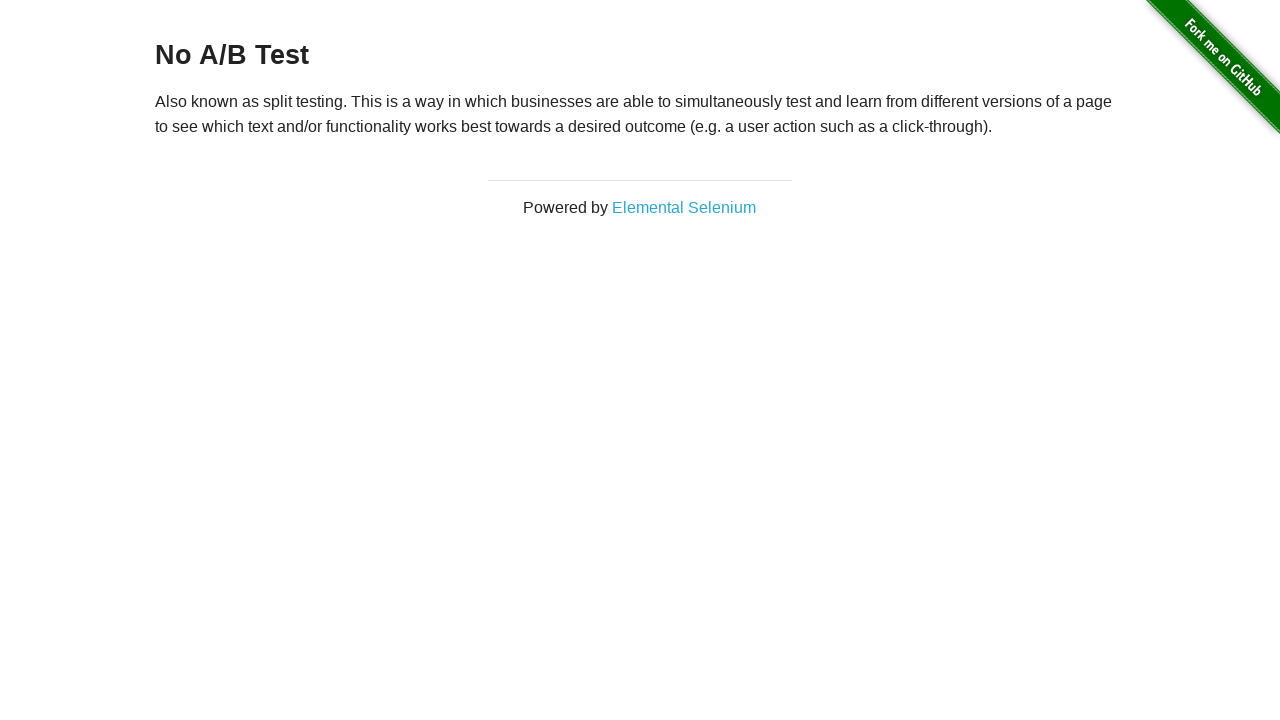

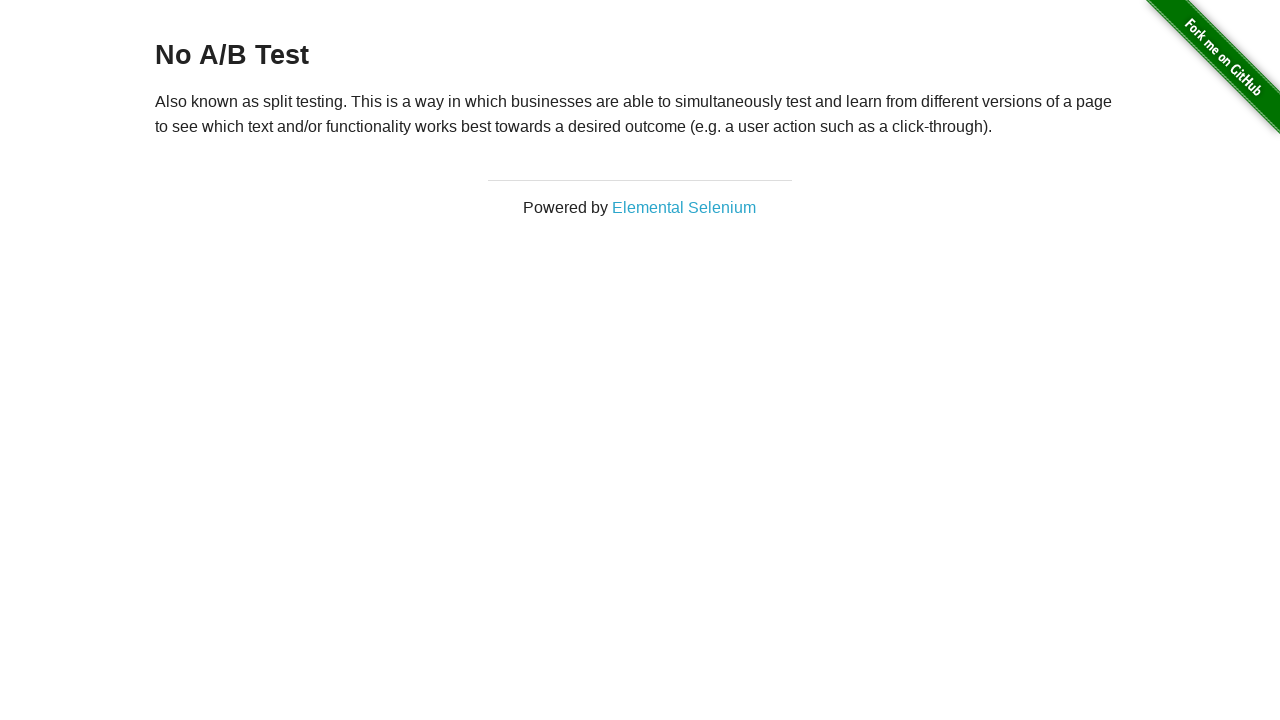